Tests that clicking Clear completed button removes completed items from the list

Starting URL: https://demo.playwright.dev/todomvc

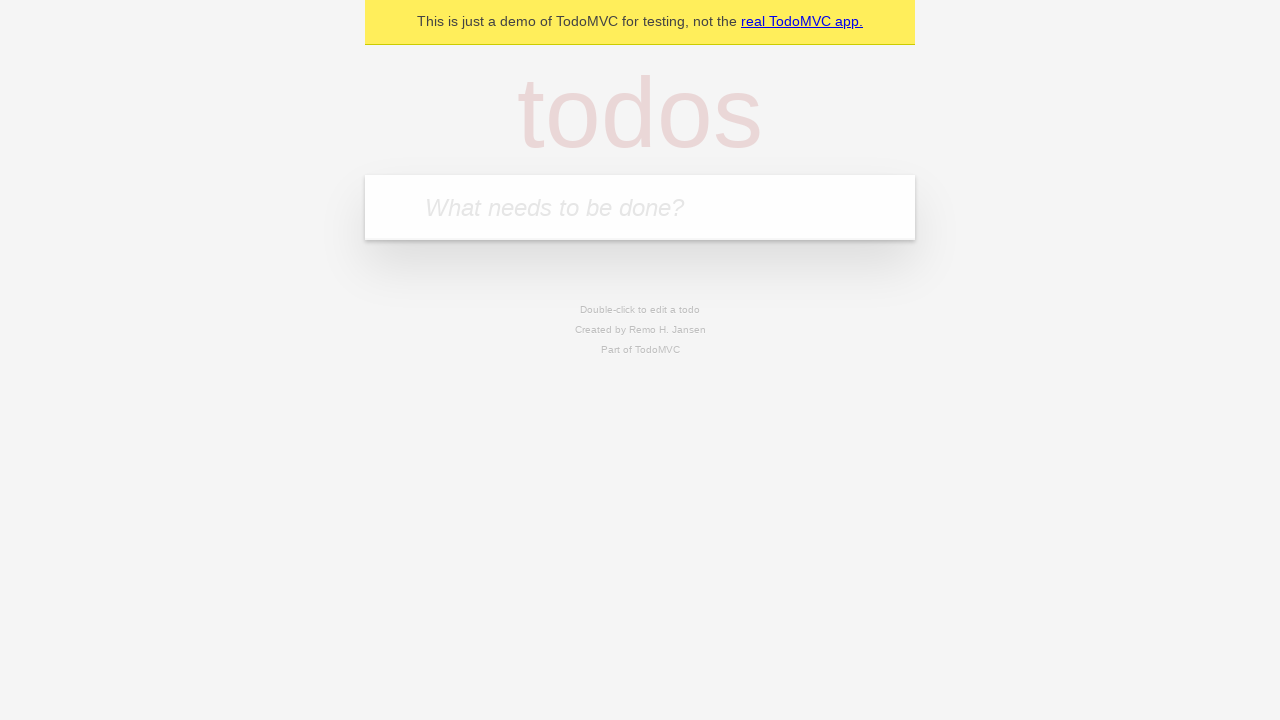

Filled todo input with 'buy some cheese' on internal:attr=[placeholder="What needs to be done?"i]
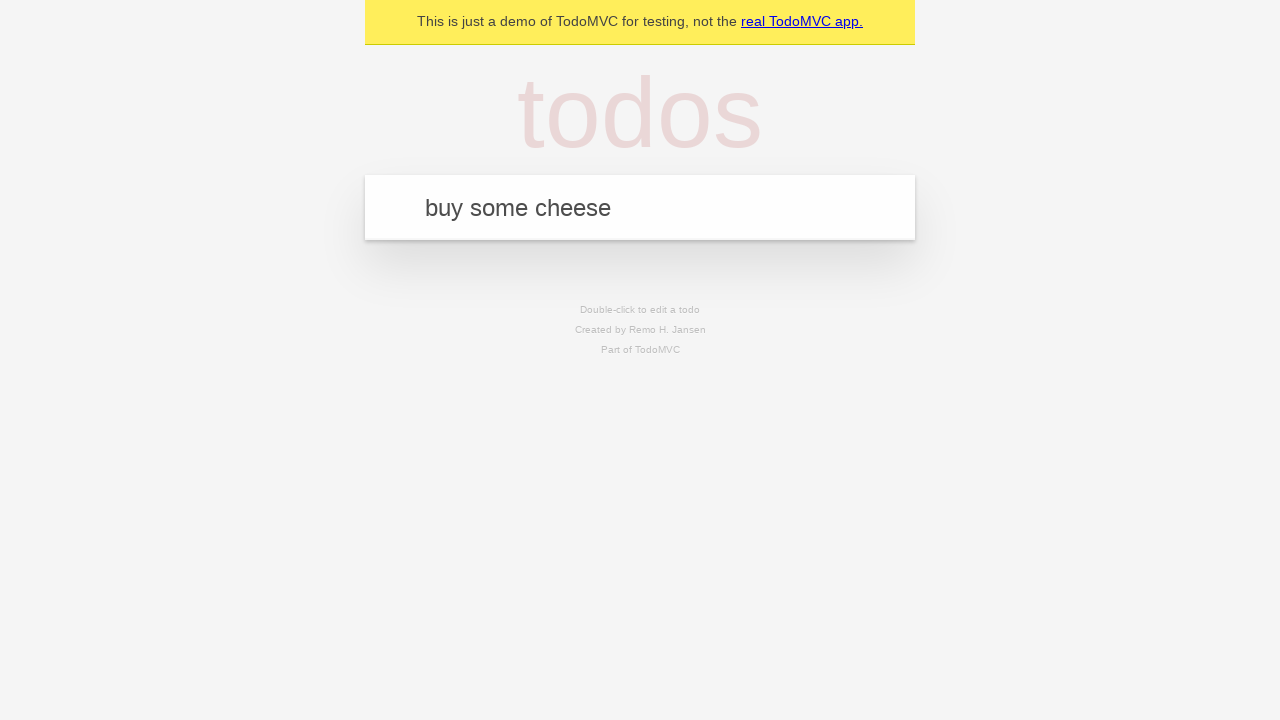

Pressed Enter to add first todo item on internal:attr=[placeholder="What needs to be done?"i]
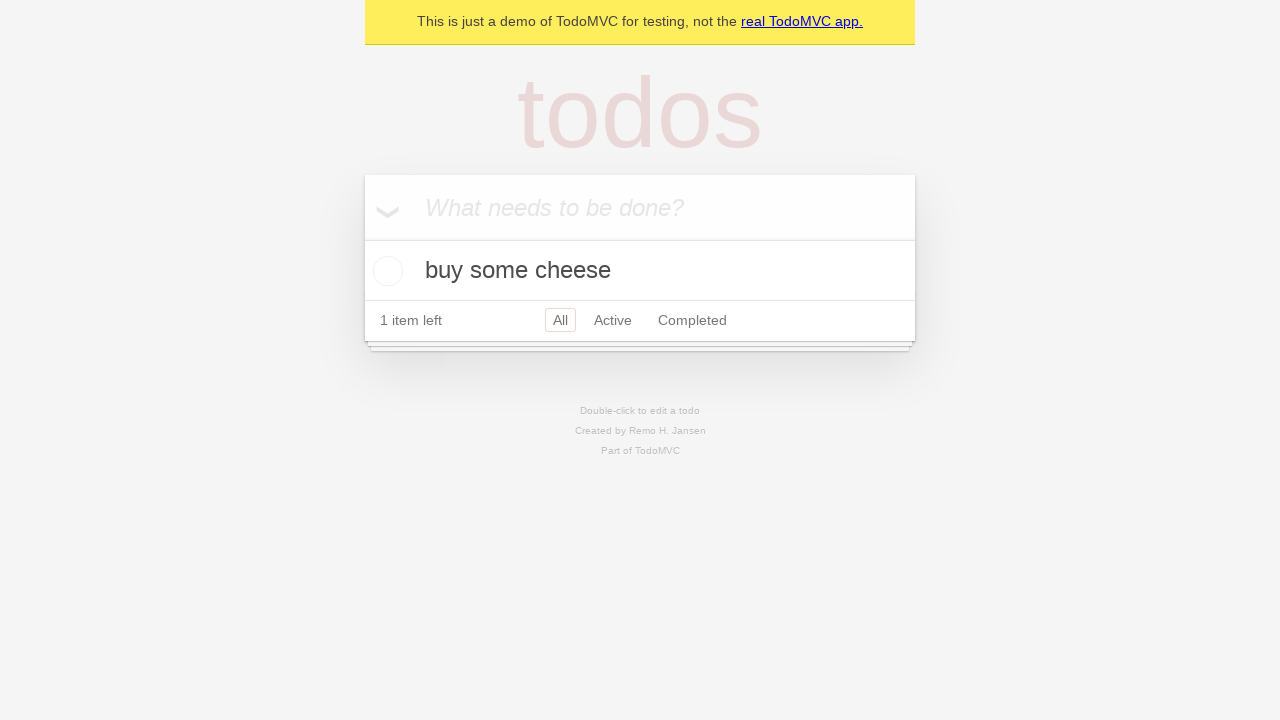

Filled todo input with 'feed the cat' on internal:attr=[placeholder="What needs to be done?"i]
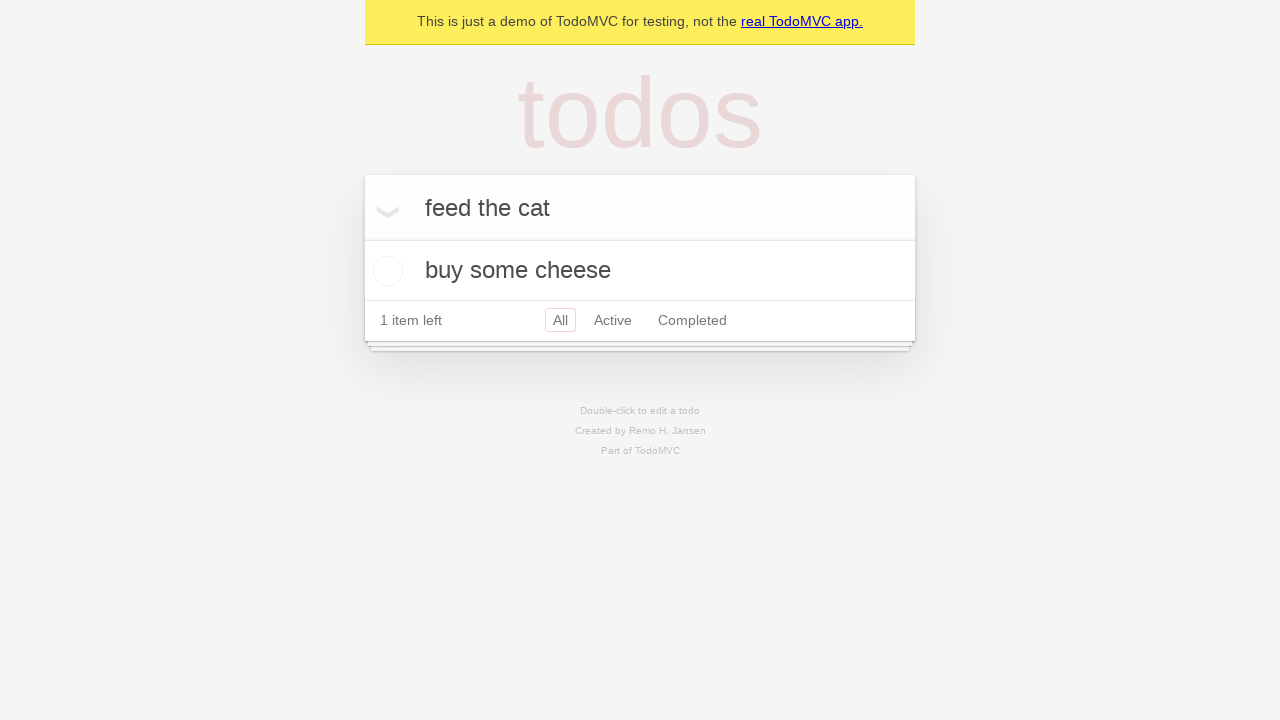

Pressed Enter to add second todo item on internal:attr=[placeholder="What needs to be done?"i]
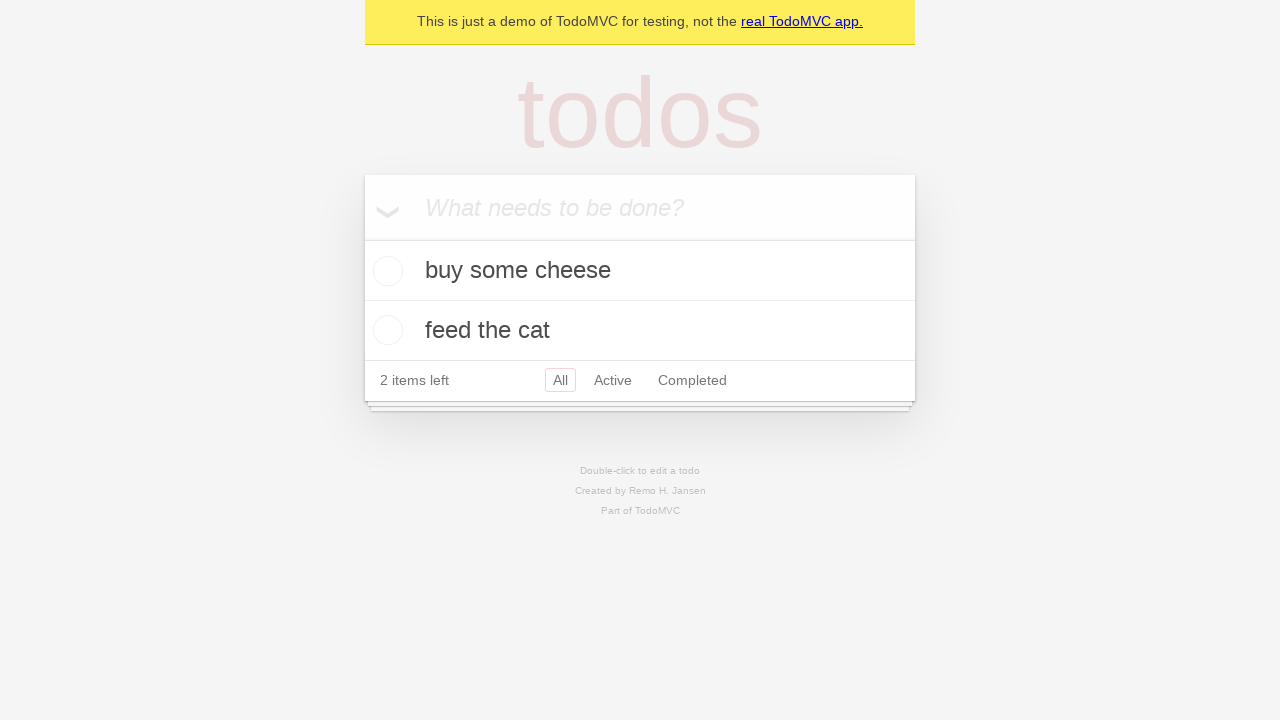

Filled todo input with 'book a doctors appointment' on internal:attr=[placeholder="What needs to be done?"i]
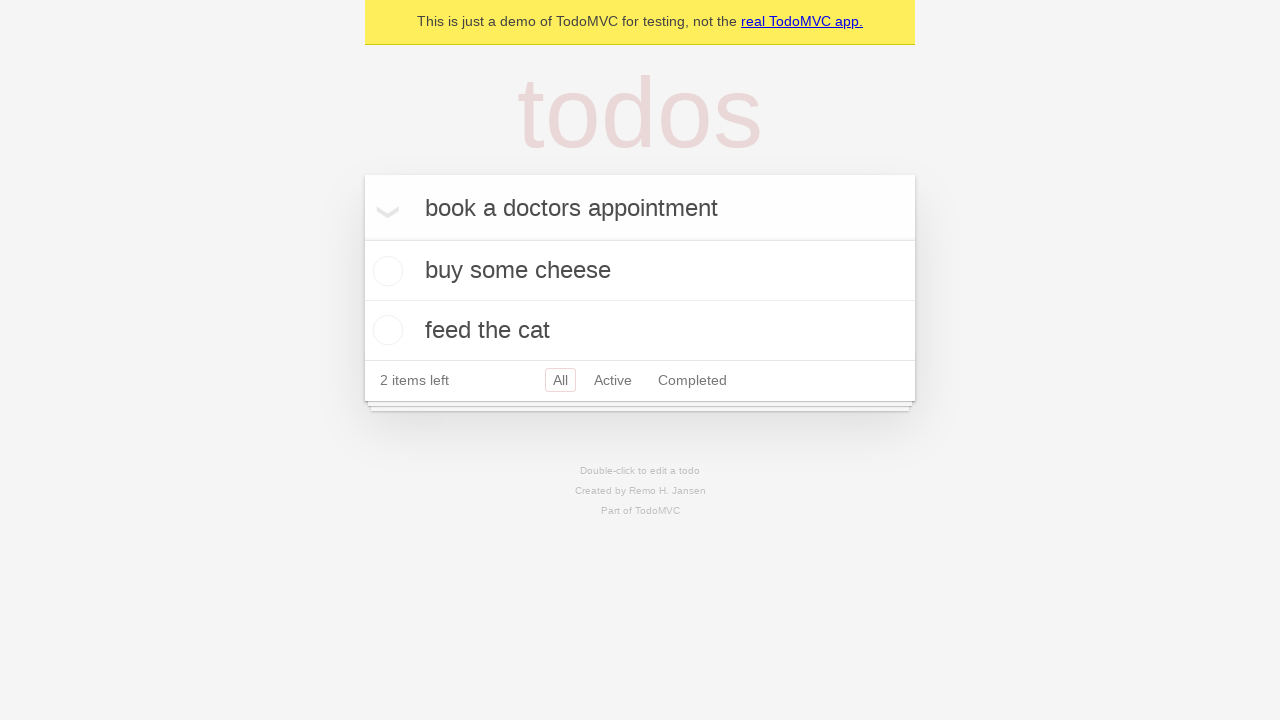

Pressed Enter to add third todo item on internal:attr=[placeholder="What needs to be done?"i]
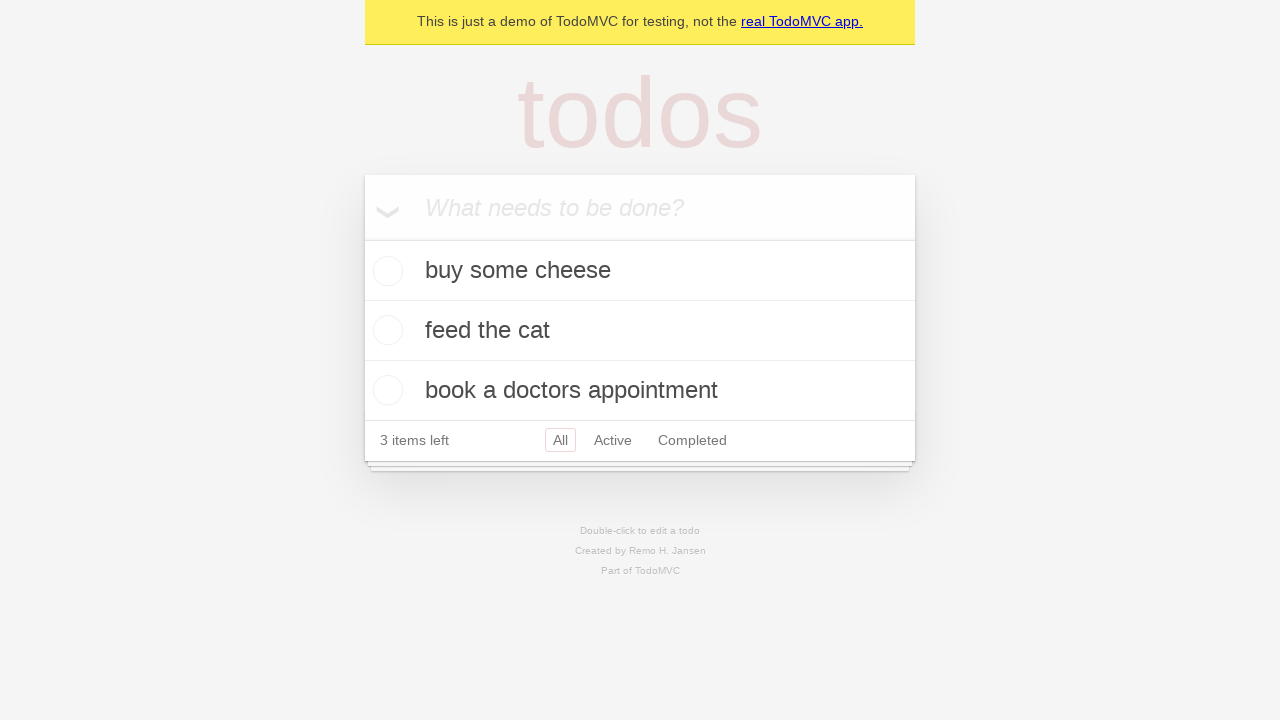

Checked the second todo item (marked as completed) at (385, 330) on internal:testid=[data-testid="todo-item"s] >> nth=1 >> internal:role=checkbox
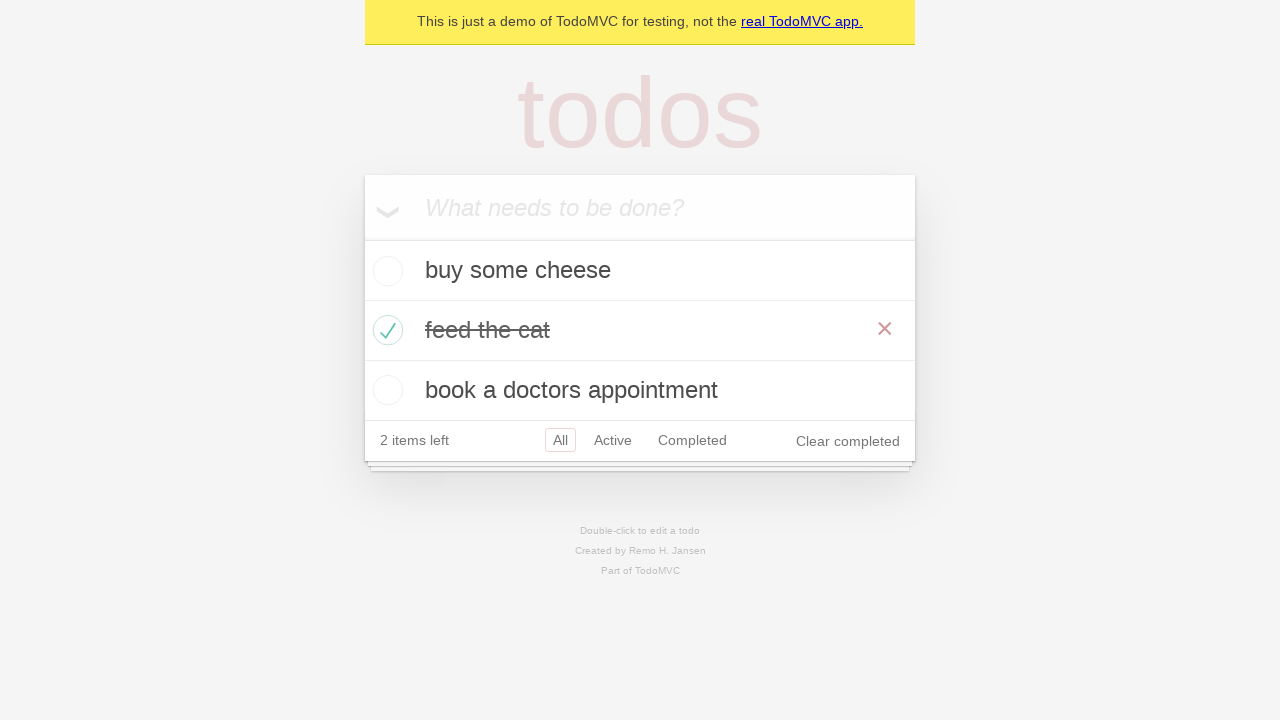

Clicked 'Clear completed' button to remove completed items at (848, 441) on internal:role=button[name="Clear completed"i]
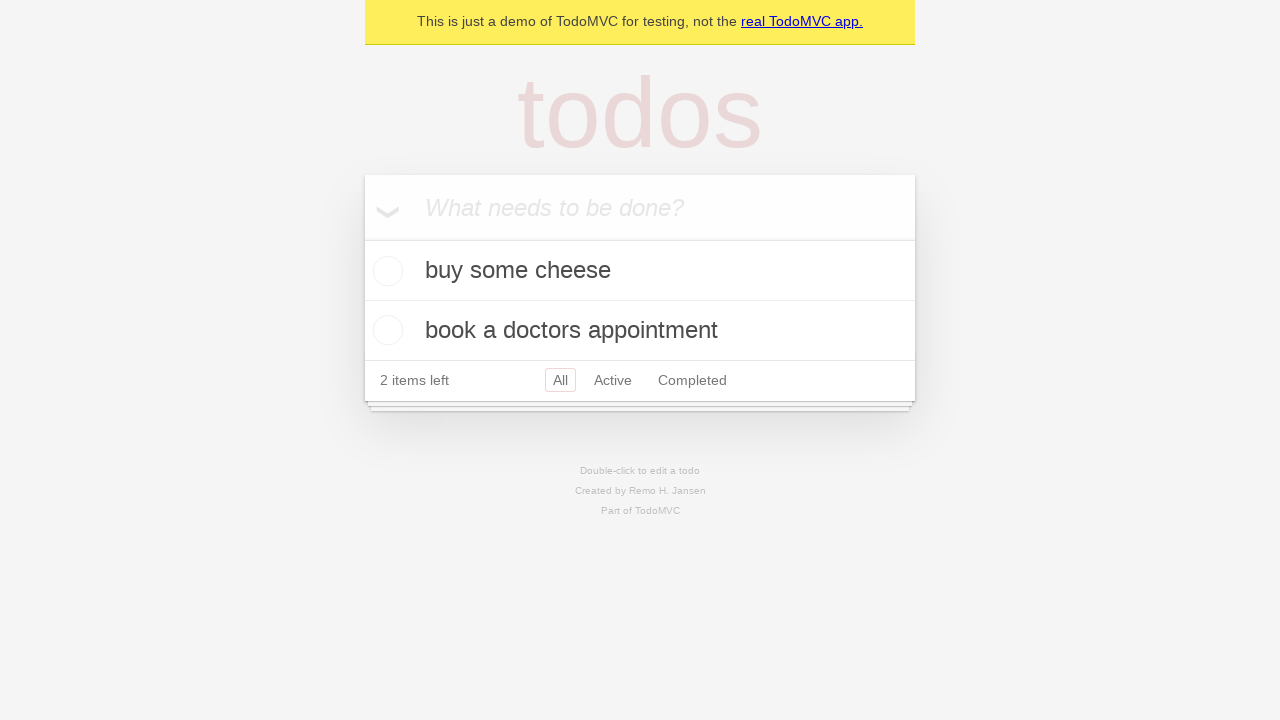

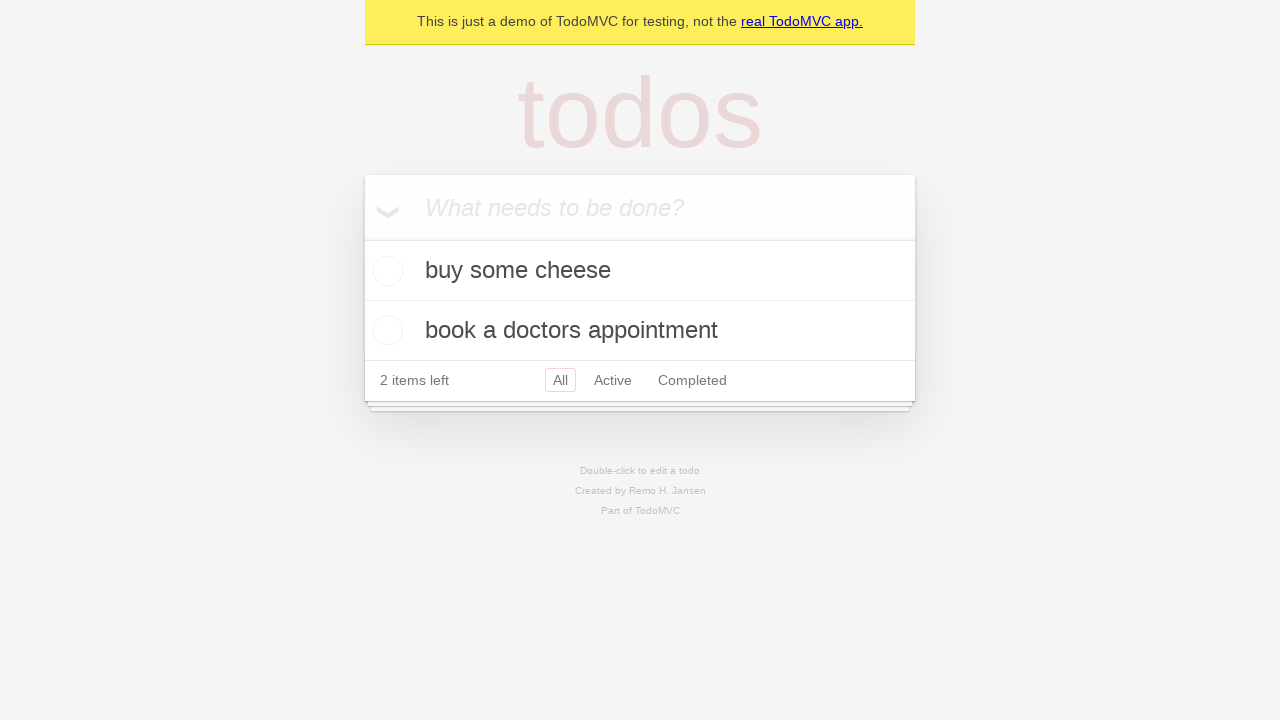